Tests registration form validation when all fields are left empty and submit button is clicked

Starting URL: https://alada.vn/tai-khoan/dang-ky.html

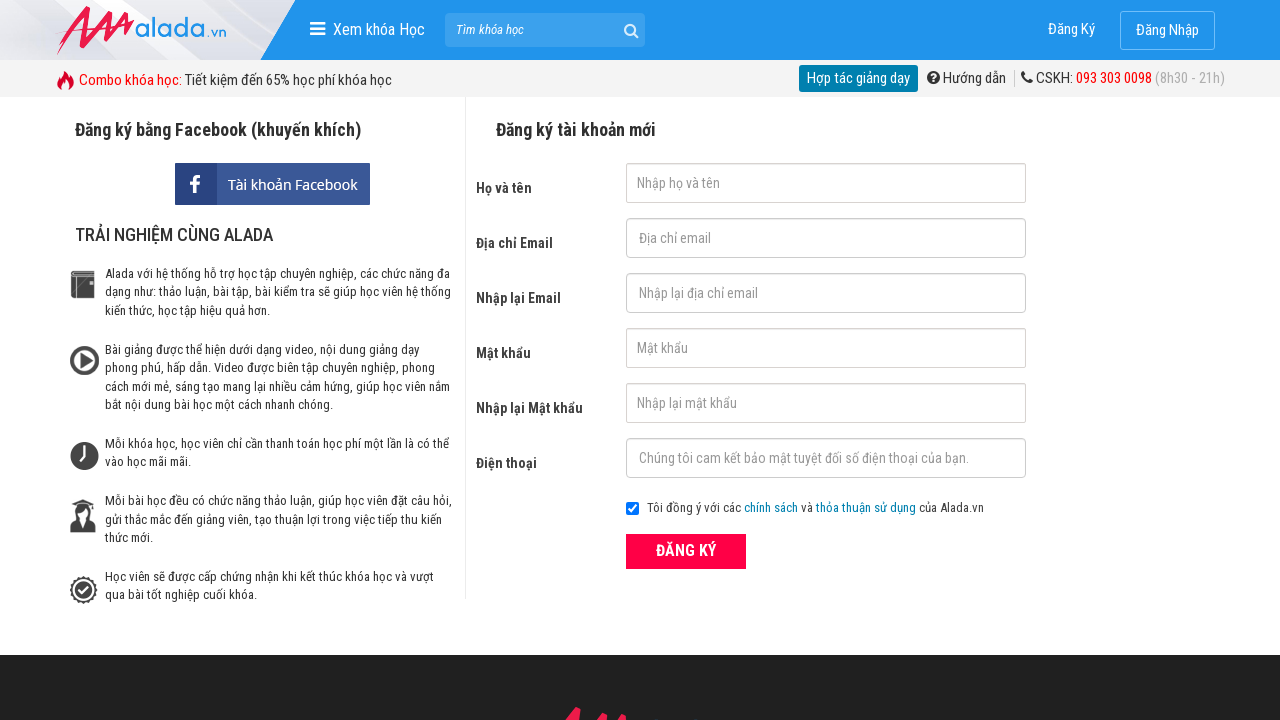

Clicked ĐĂNG KÝ (Register) button without filling any fields at (686, 551) on xpath=//form[@id='frmLogin']//button[text()='ĐĂNG KÝ']
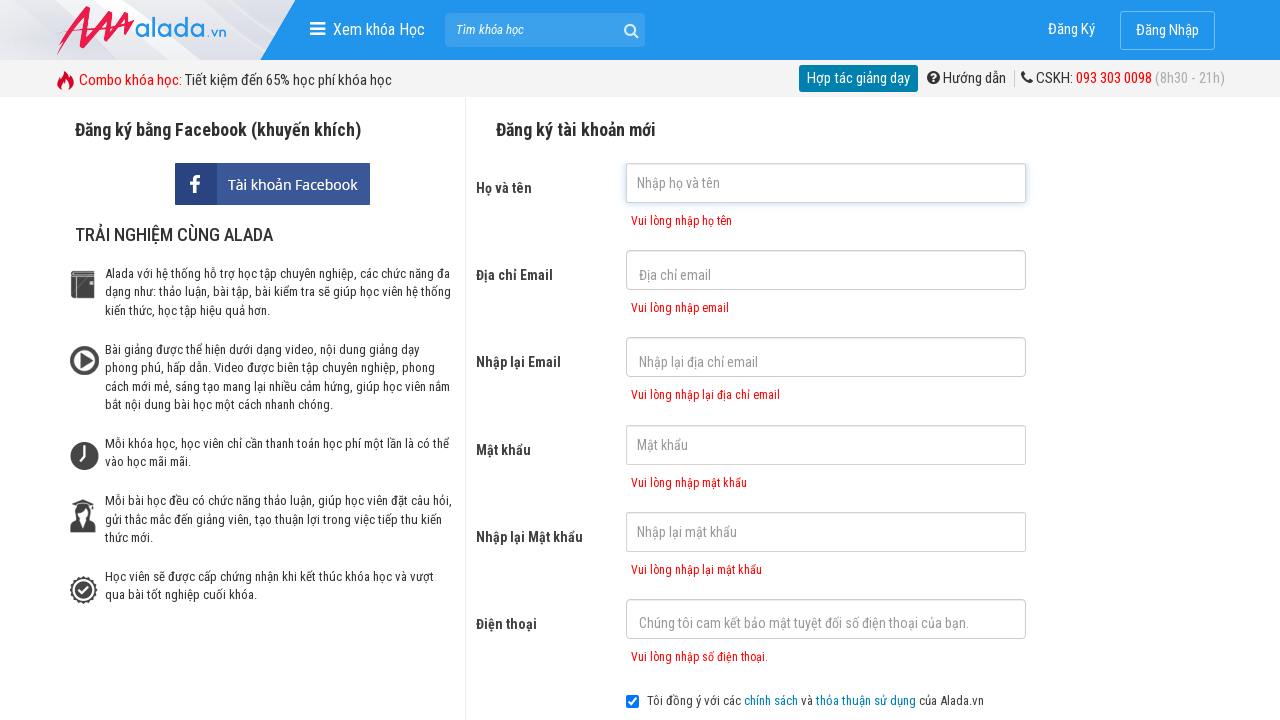

Validation error message for first name field appeared
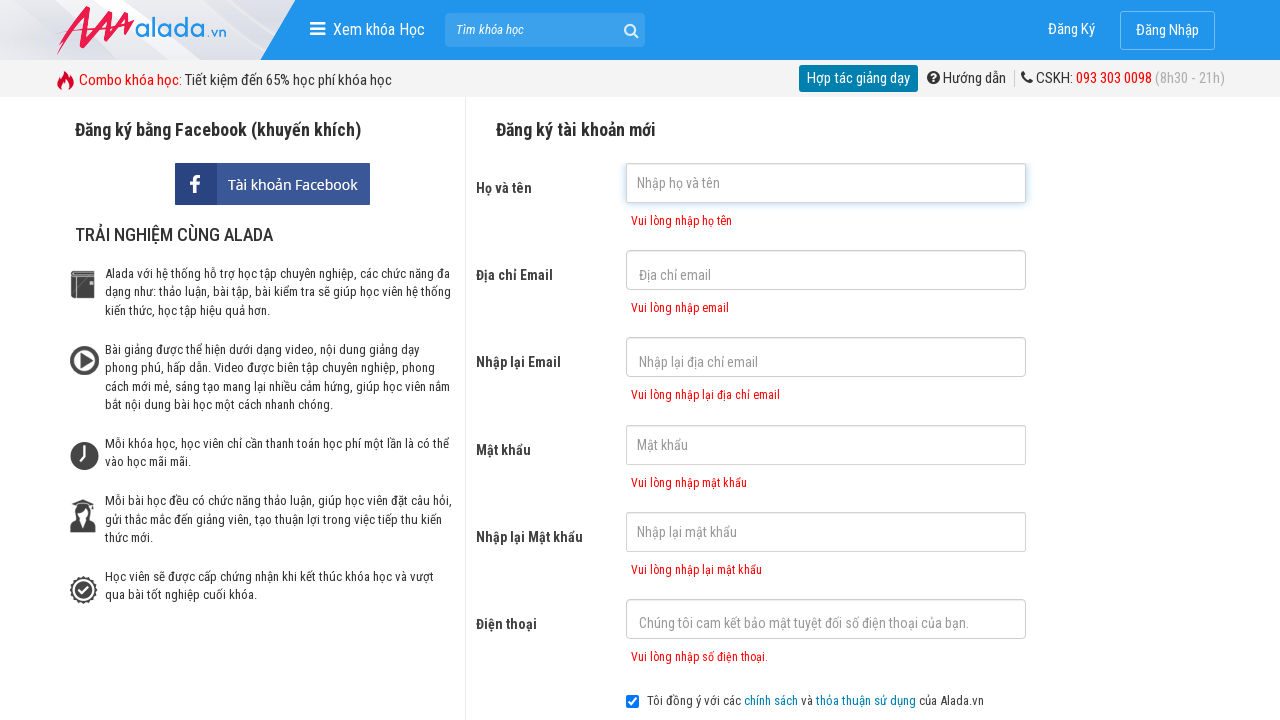

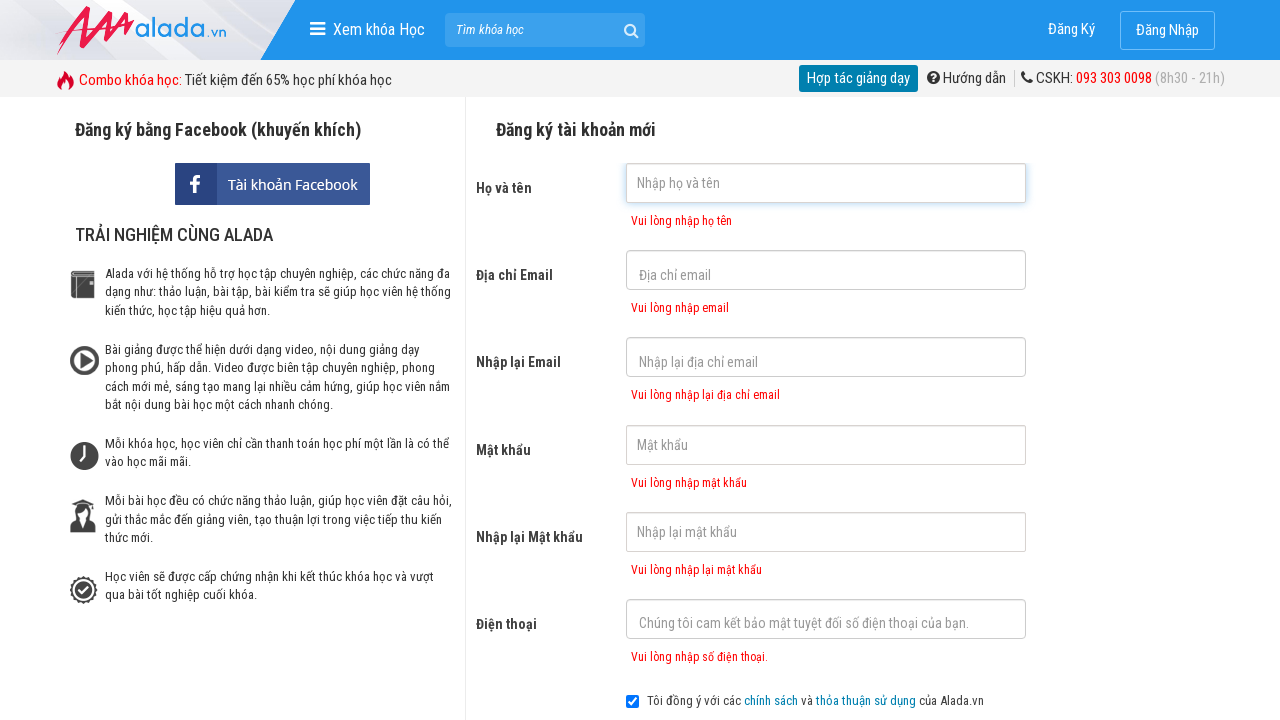